Tests marking individual todo items as complete by checking their checkboxes

Starting URL: https://demo.playwright.dev/todomvc

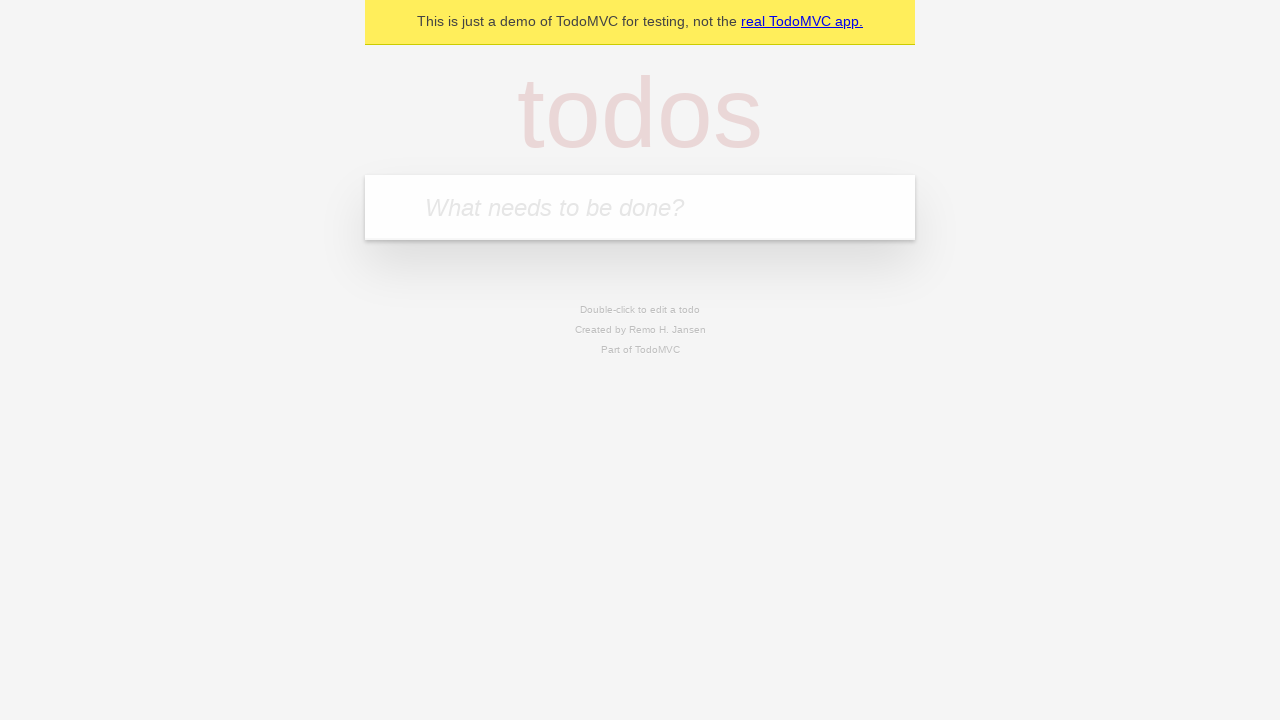

Filled input field with first todo item 'buy some cheese' on internal:attr=[placeholder="What needs to be done?"i]
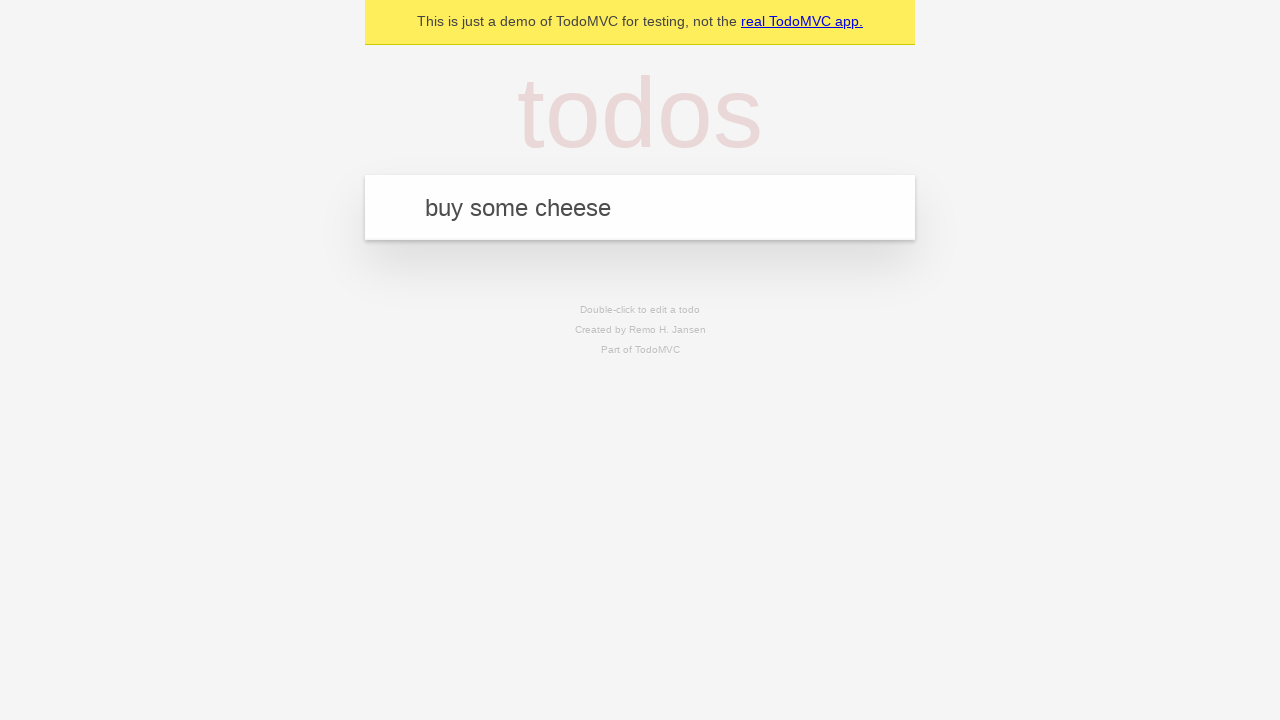

Pressed Enter to add first todo item on internal:attr=[placeholder="What needs to be done?"i]
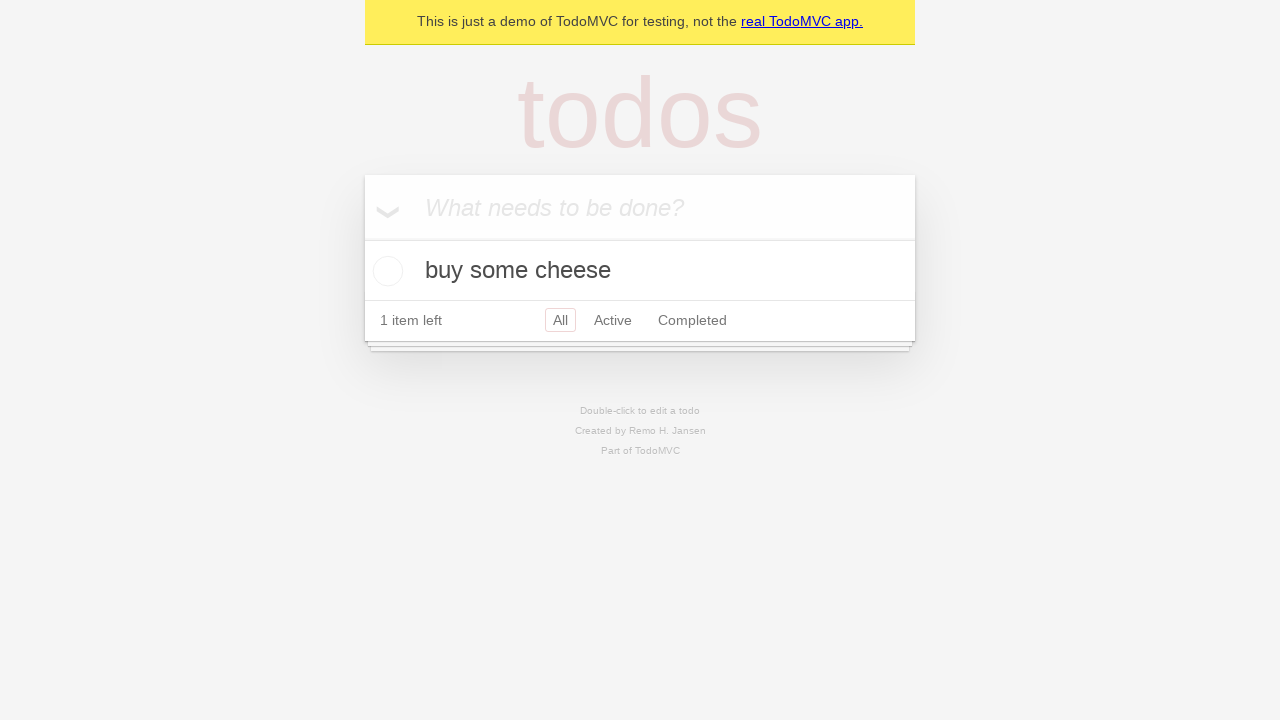

Filled input field with second todo item 'feed the cat' on internal:attr=[placeholder="What needs to be done?"i]
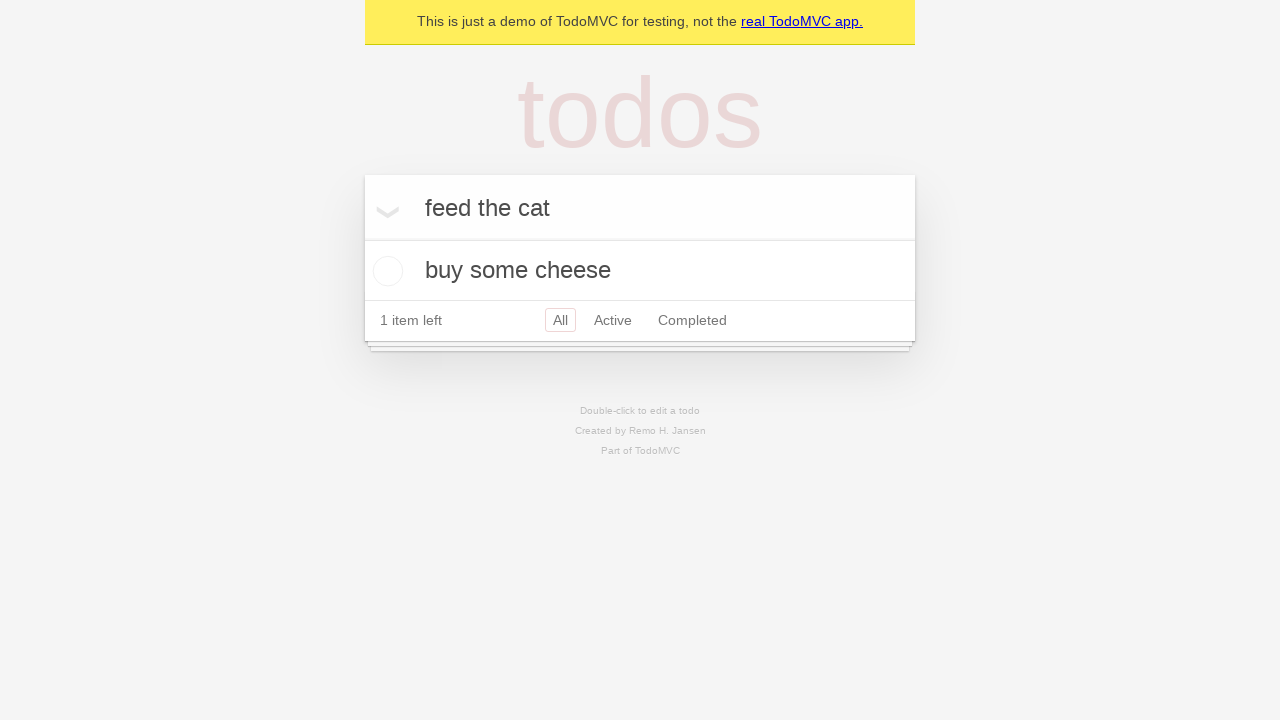

Pressed Enter to add second todo item on internal:attr=[placeholder="What needs to be done?"i]
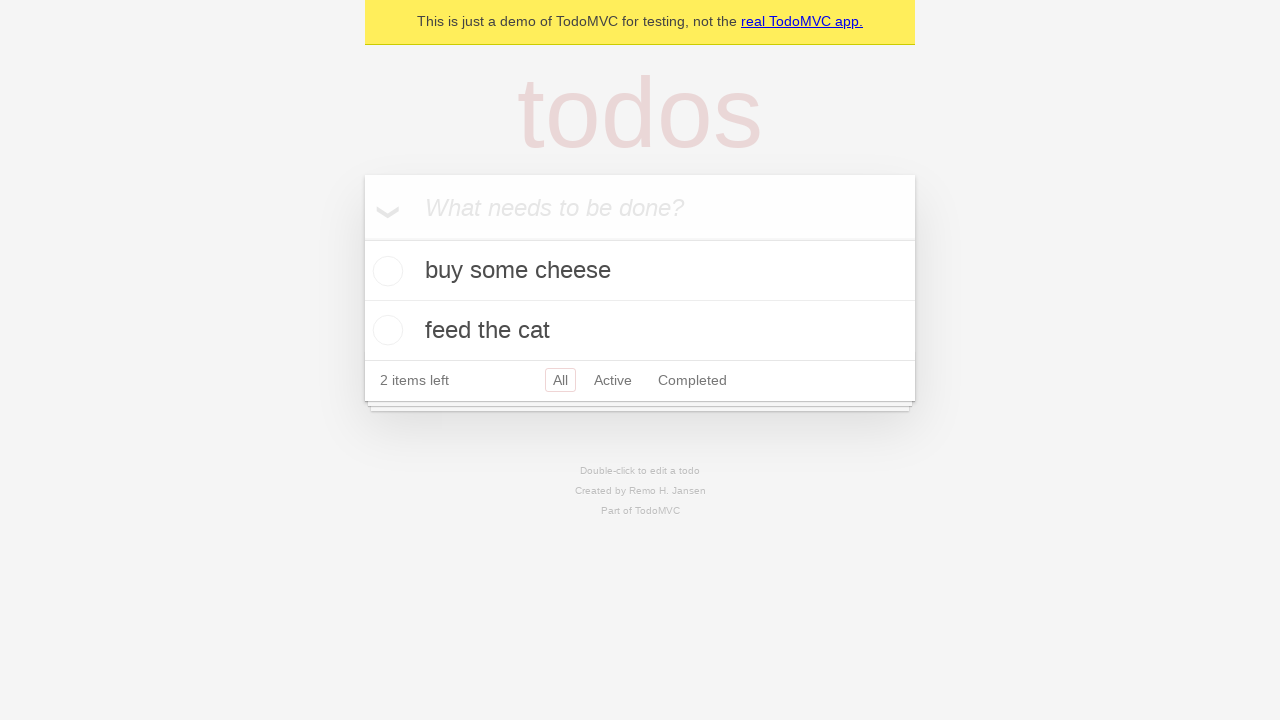

Checked checkbox for first todo item 'buy some cheese' at (385, 271) on [data-testid='todo-item'] >> nth=0 >> internal:role=checkbox
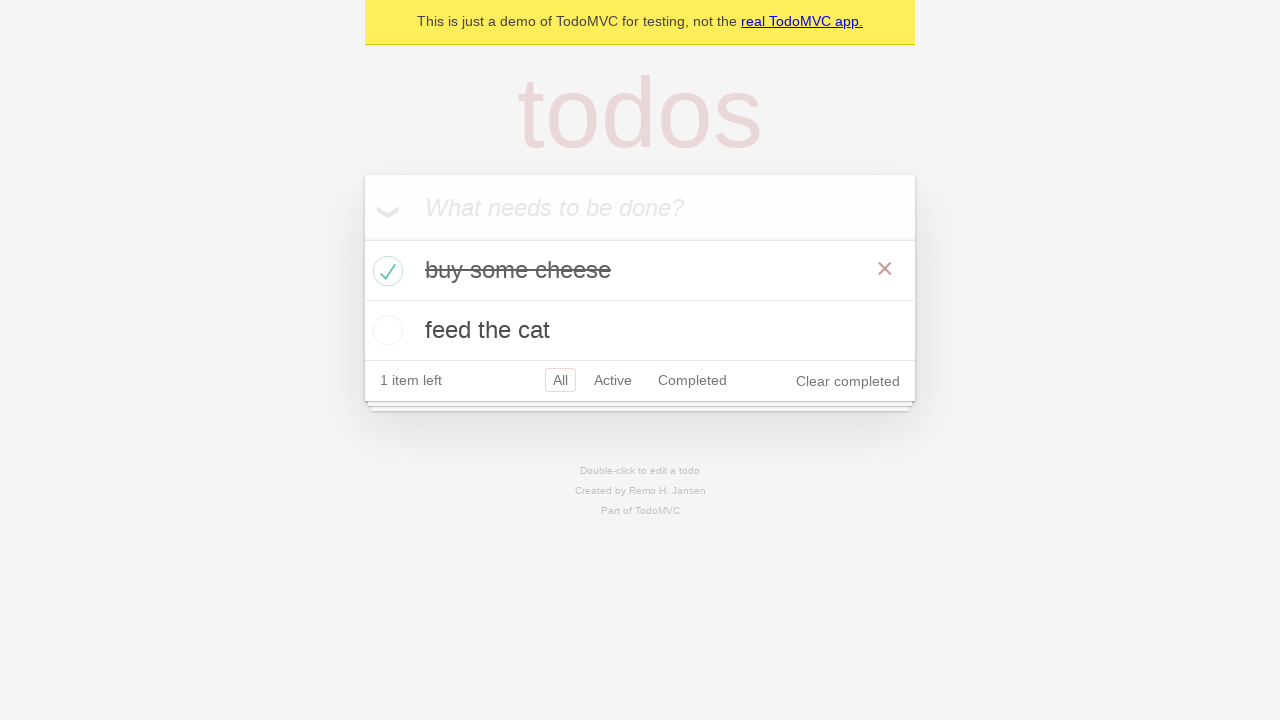

Checked checkbox for second todo item 'feed the cat' at (385, 330) on [data-testid='todo-item'] >> nth=1 >> internal:role=checkbox
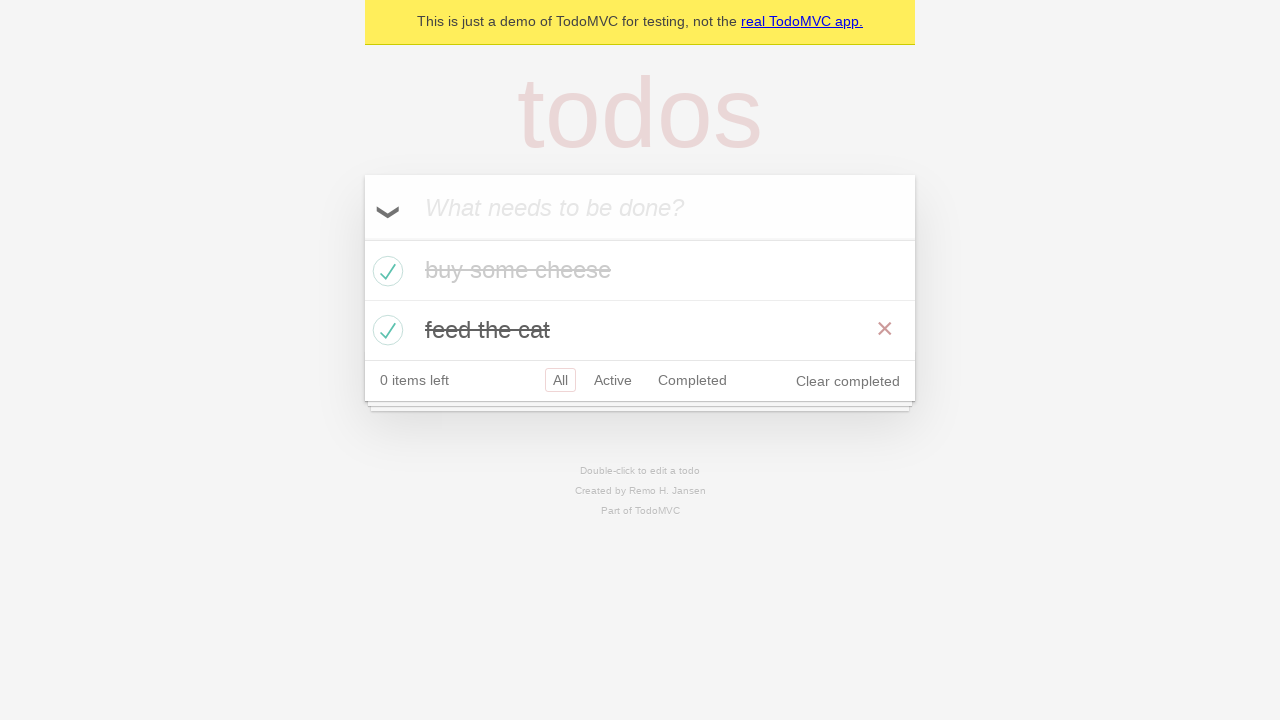

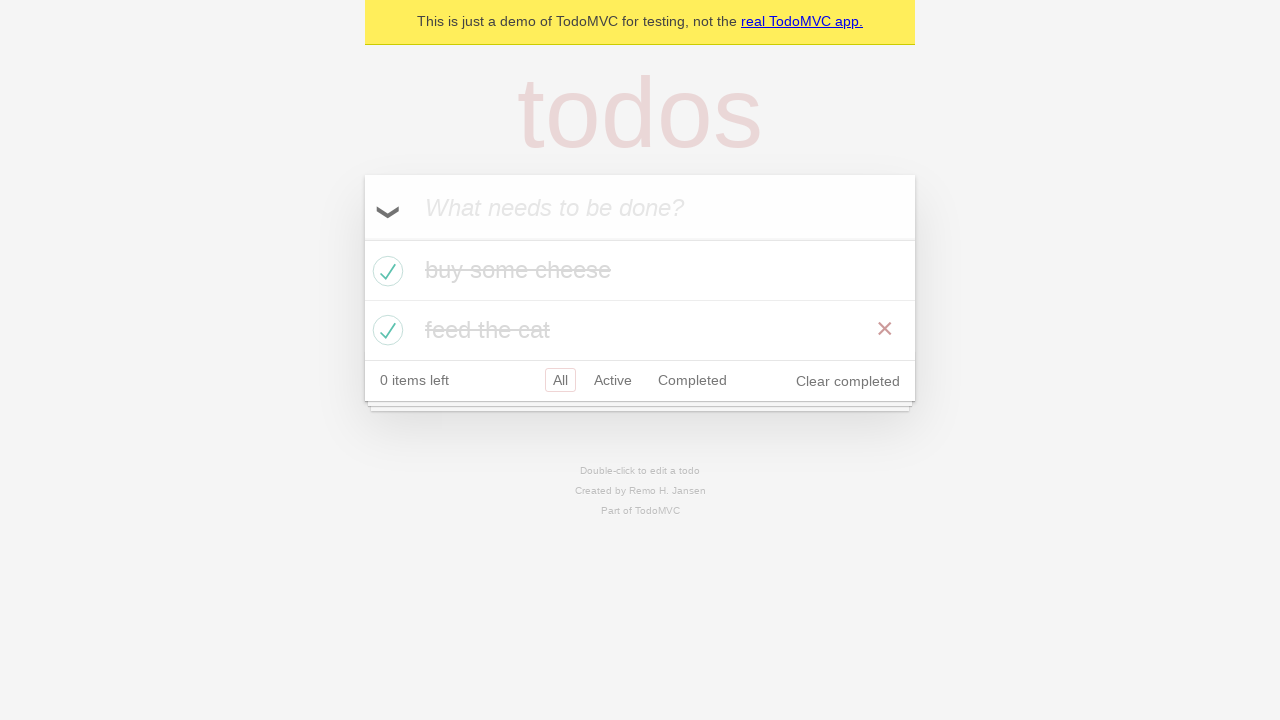